Tests a practice form by filling in name, email, selecting gender, and entering a mobile number on the TutorialsPoint Selenium practice page.

Starting URL: https://www.tutorialspoint.com/selenium/practice/selenium_automation_practice.php

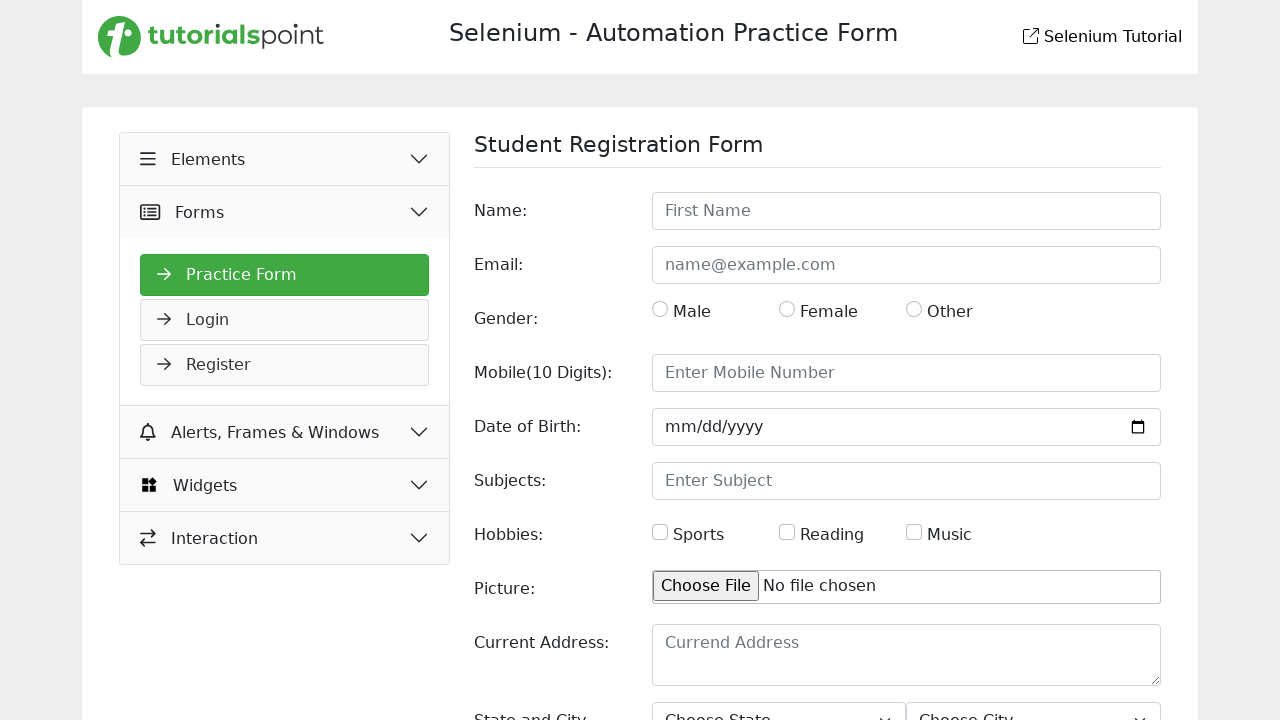

Clicked Name field at (906, 211) on internal:role=textbox[name="Name:"i]
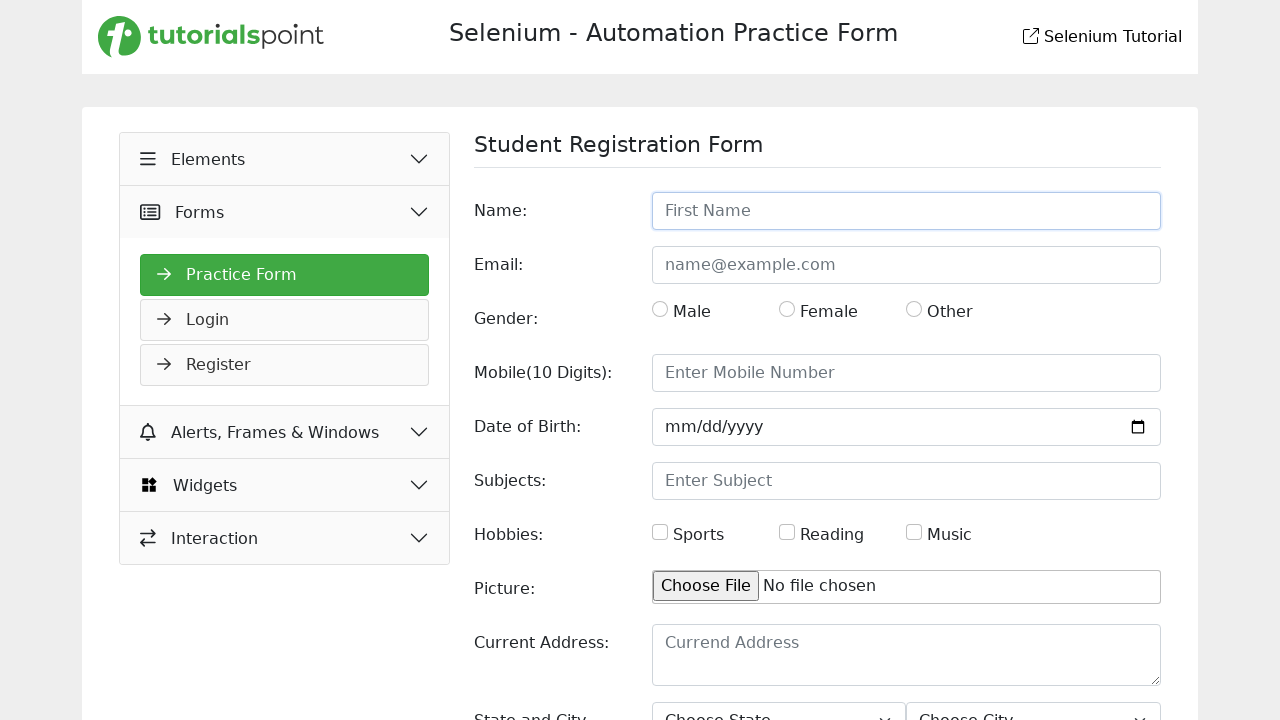

Filled Name field with 'Marcus Thompson' on internal:role=textbox[name="Name:"i]
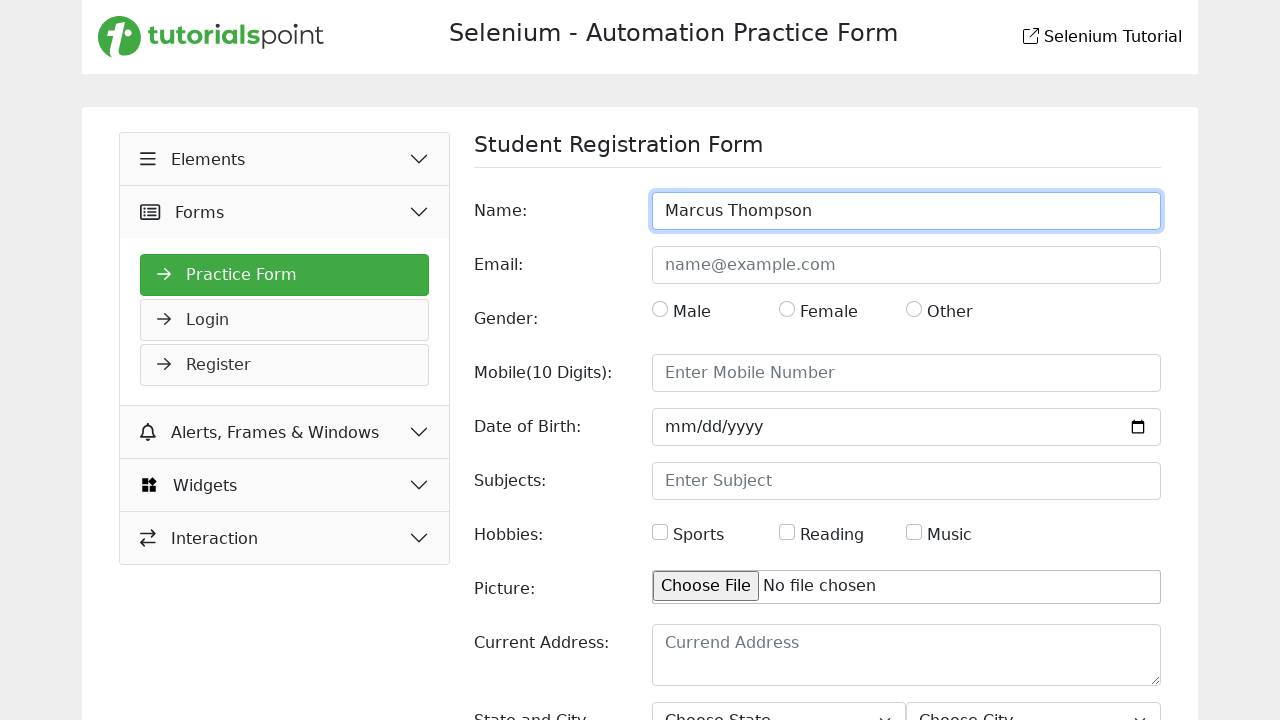

Clicked Email field at (906, 265) on internal:role=textbox[name="Email:"i]
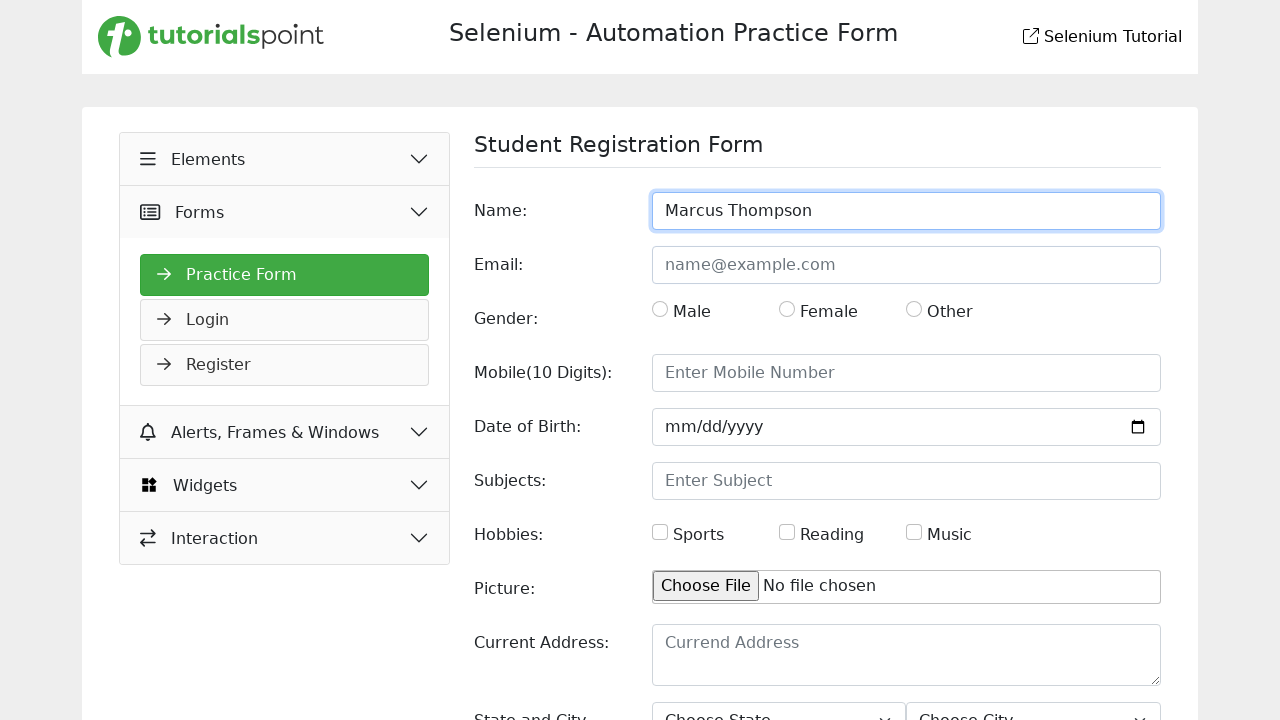

Filled Email field with 'marcus.thompson@example.com' on internal:role=textbox[name="Email:"i]
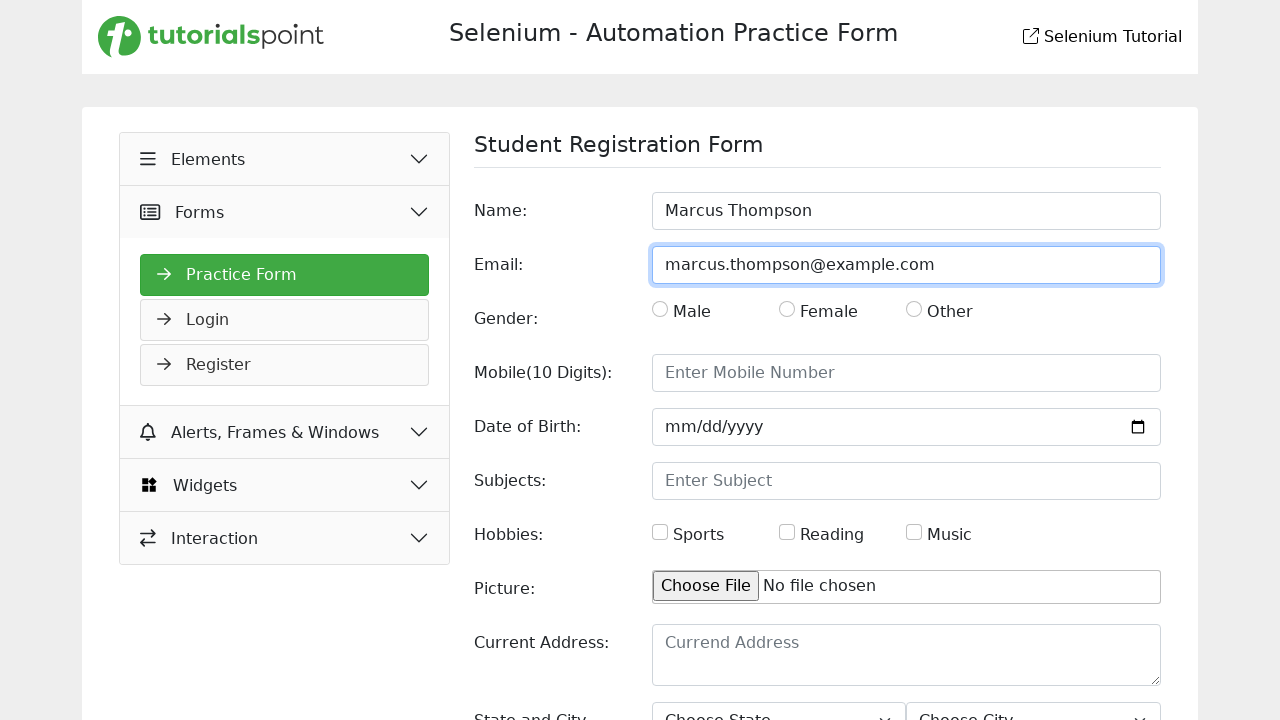

Clicked Male gender option at (692, 312) on internal:text="Male"s
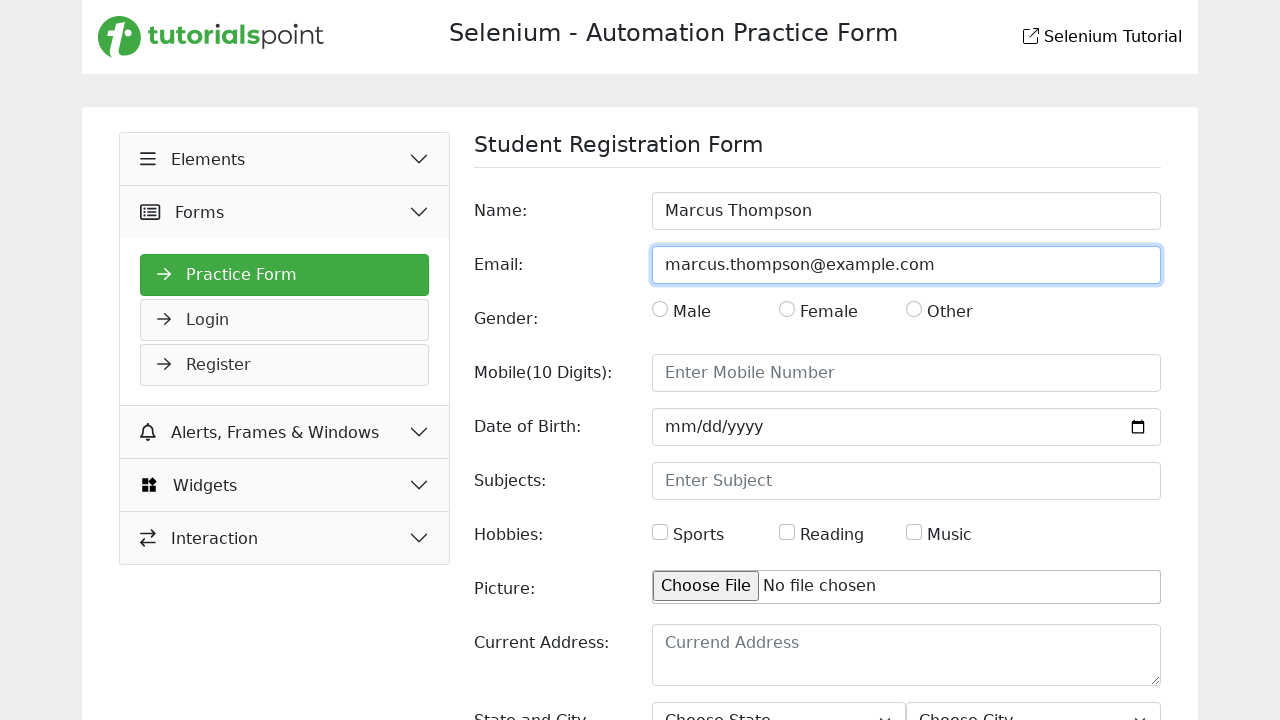

Checked Gender radio button at (660, 309) on internal:role=radio[name="Gender:"i]
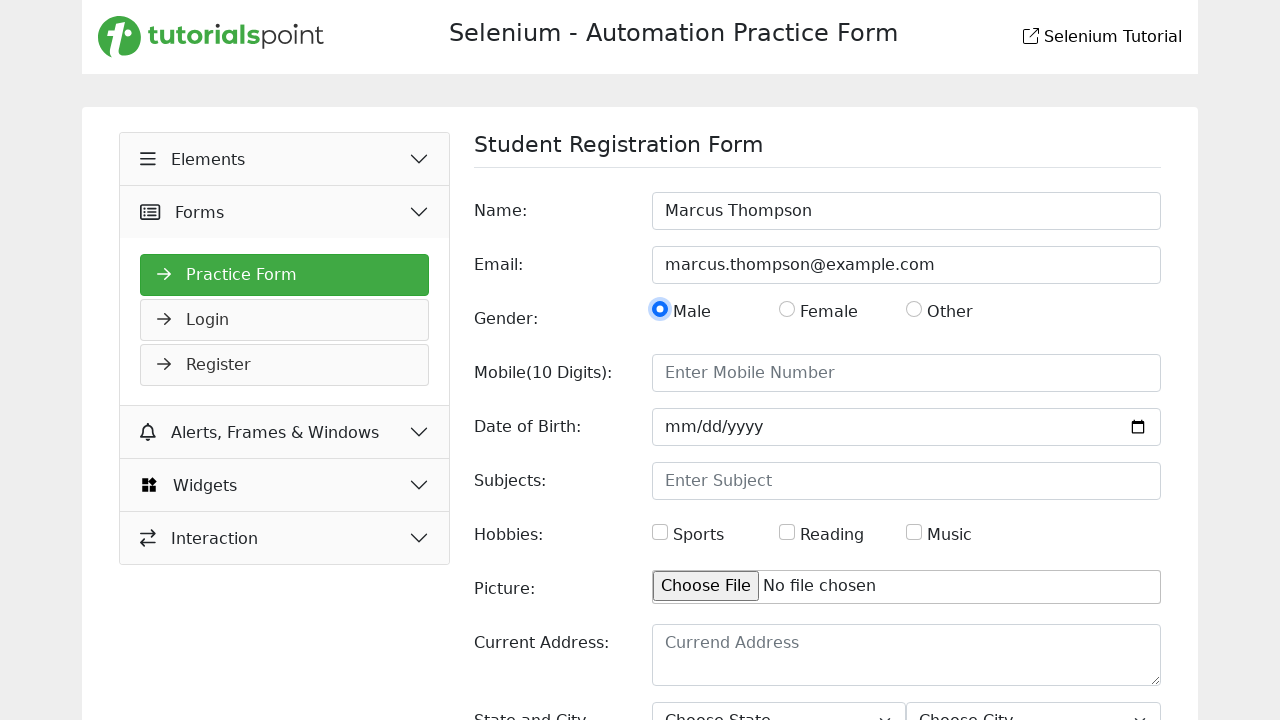

Clicked Mobile number field at (906, 373) on internal:role=textbox[name="Mobile(10 Digits):"i]
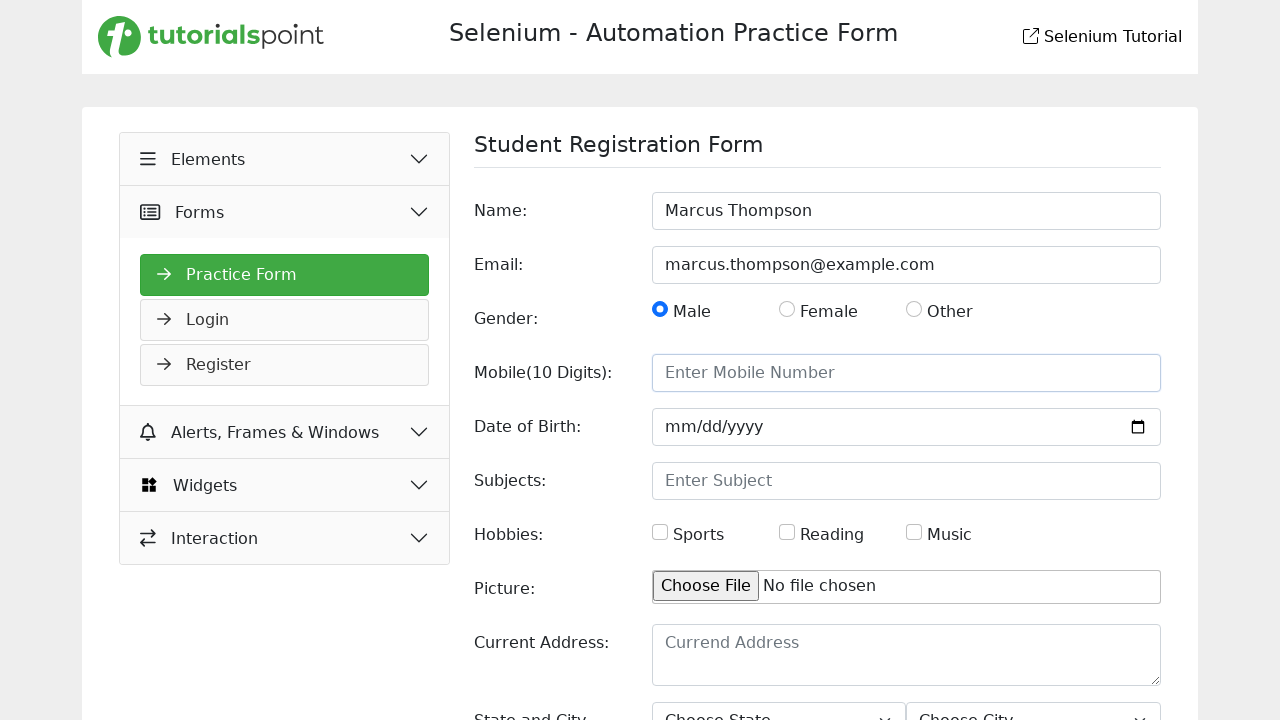

Filled Mobile number field with '9876543210' on internal:role=textbox[name="Mobile(10 Digits):"i]
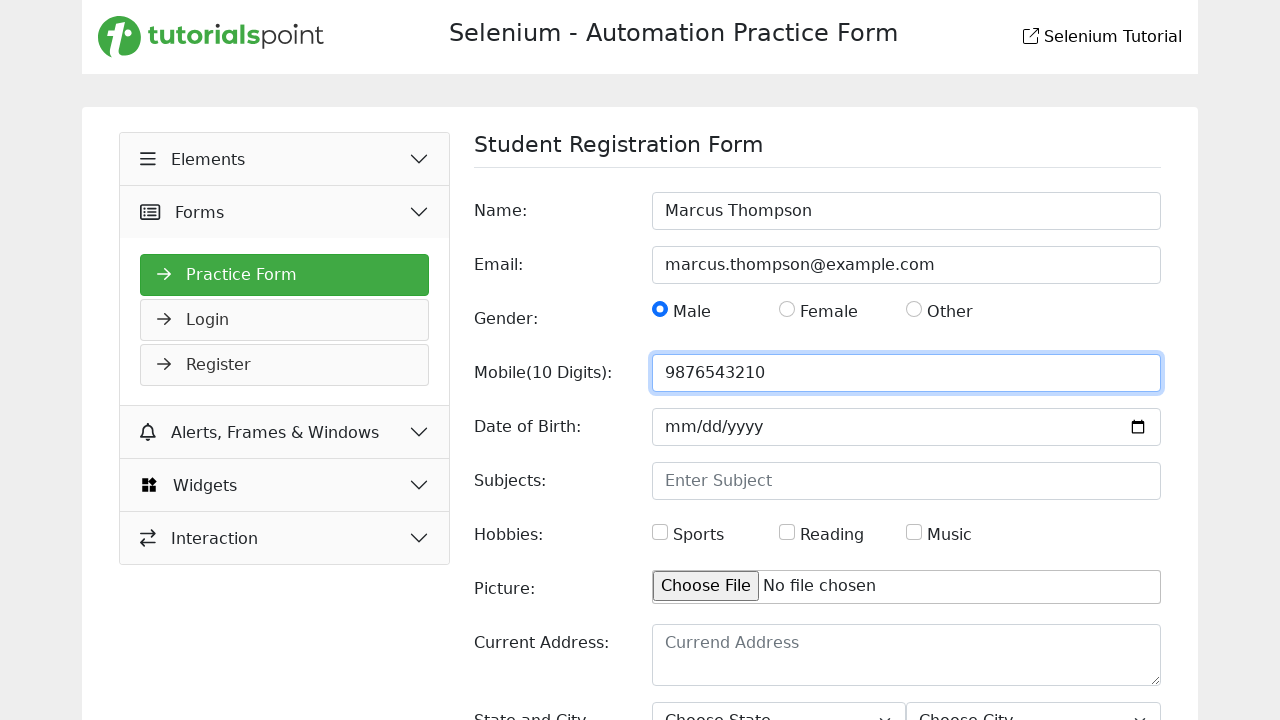

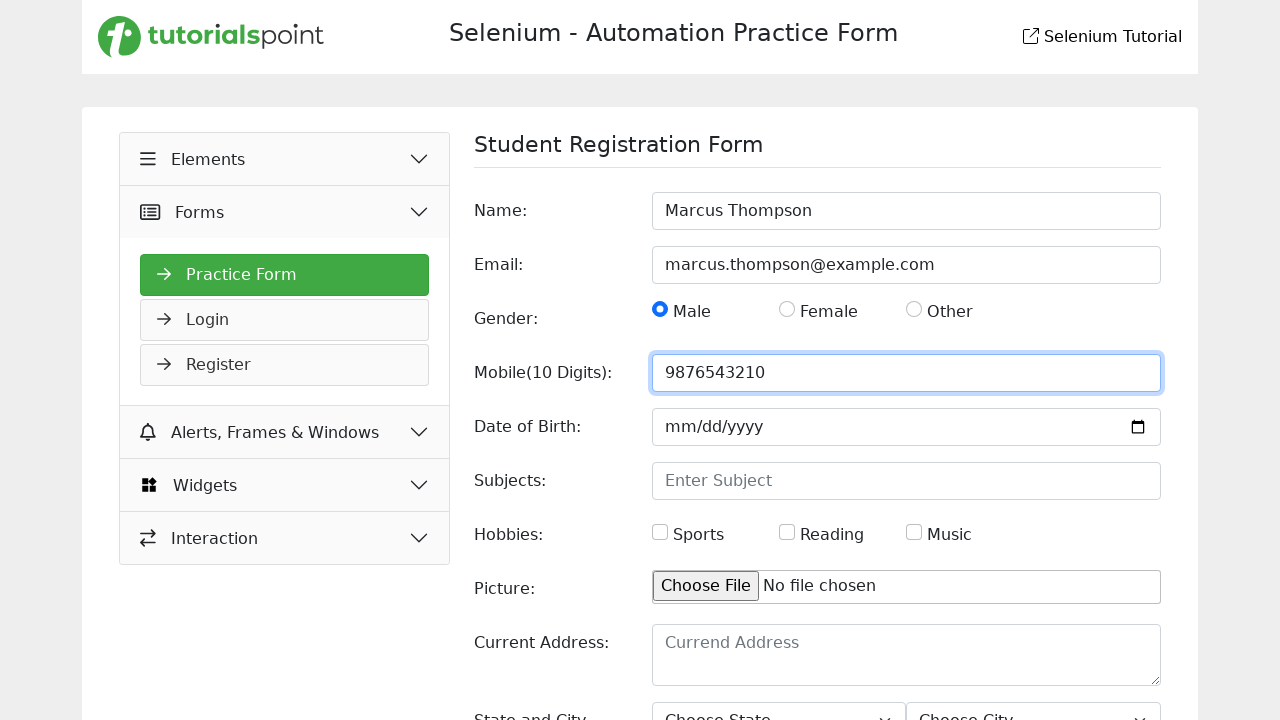